Tests a web form by filling a text input field with "Selenium" and verifying the text box is enabled on the Selenium demo web form page.

Starting URL: https://www.selenium.dev/selenium/web/web-form.html

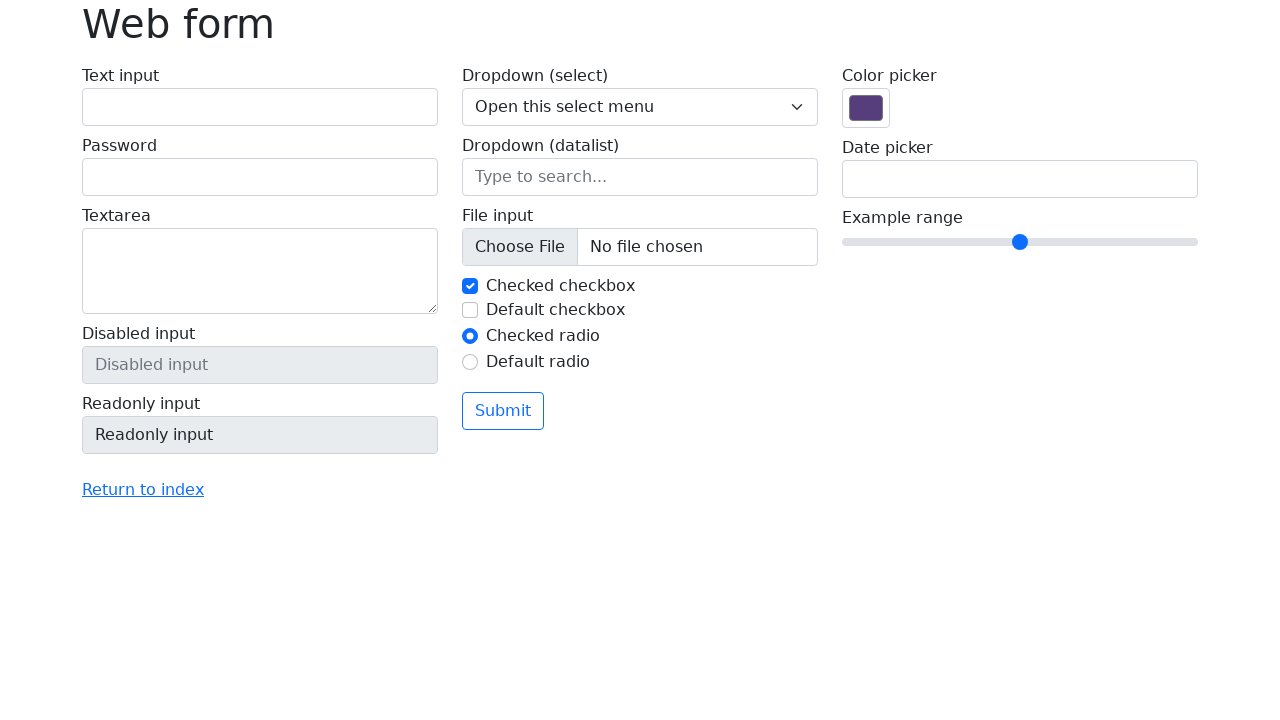

Navigated to Selenium demo web form page
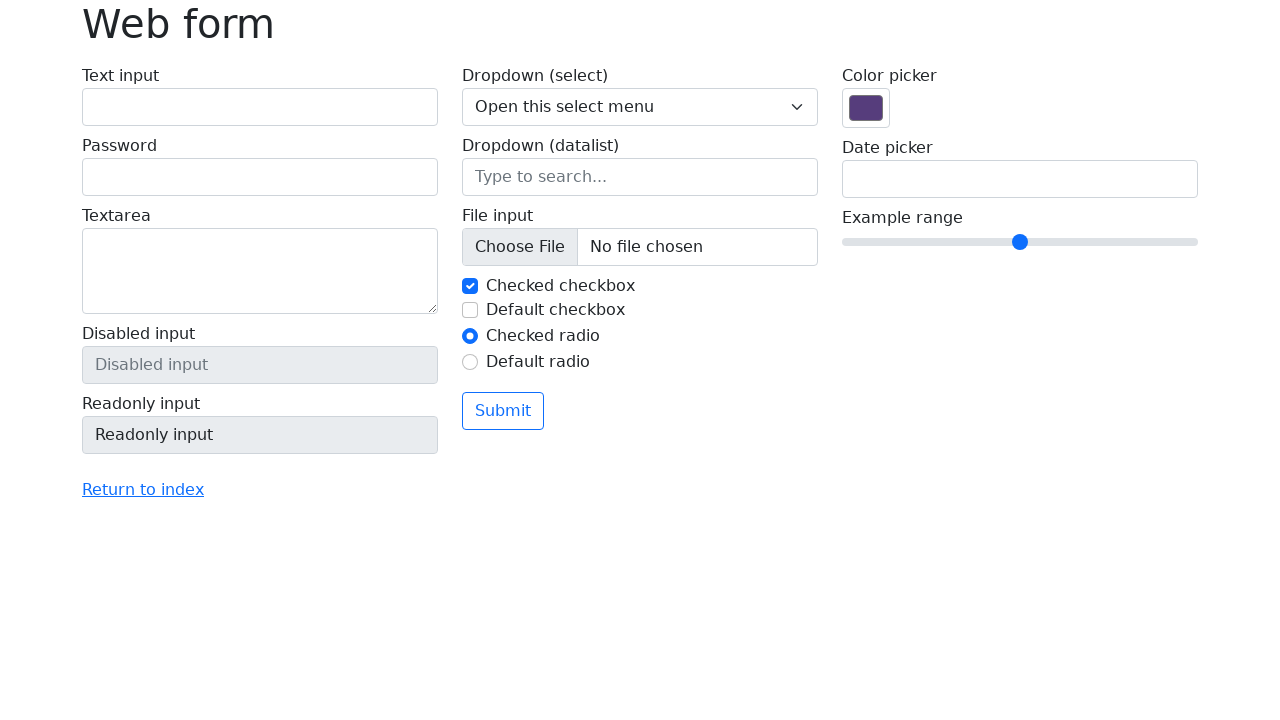

Filled text input field with 'Selenium' on input[name='my-text']
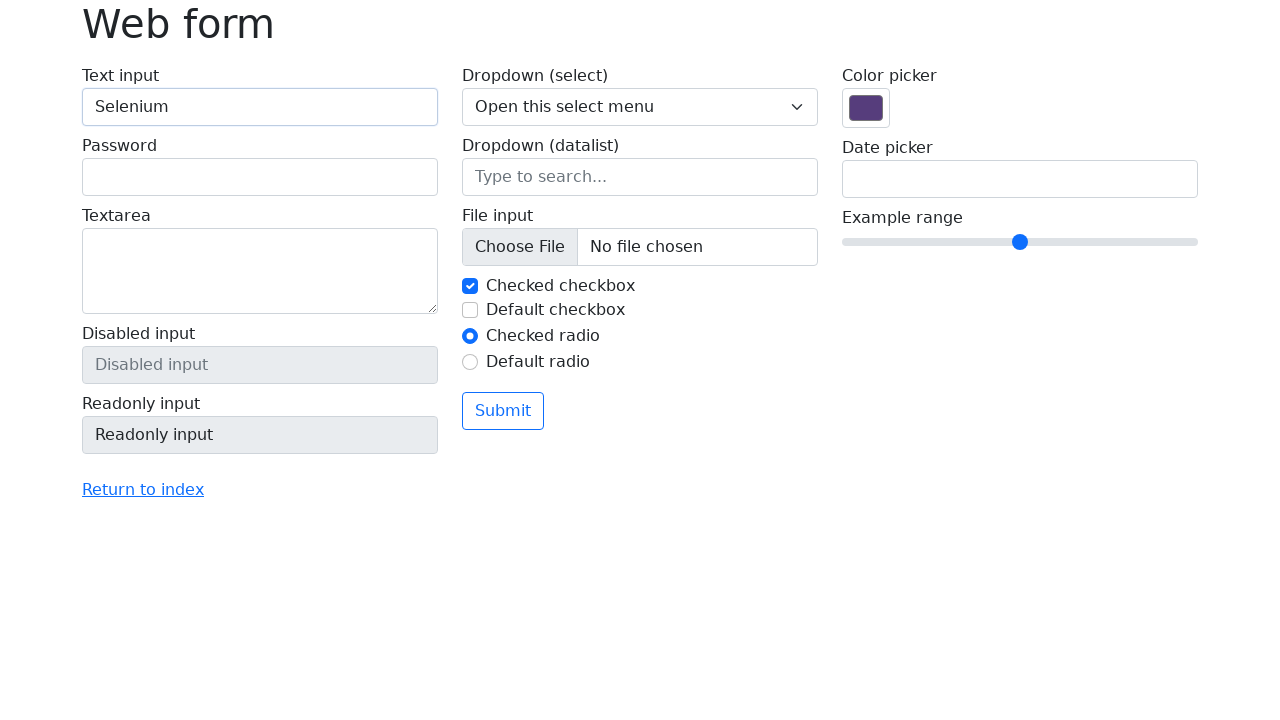

Verified that text input field is enabled
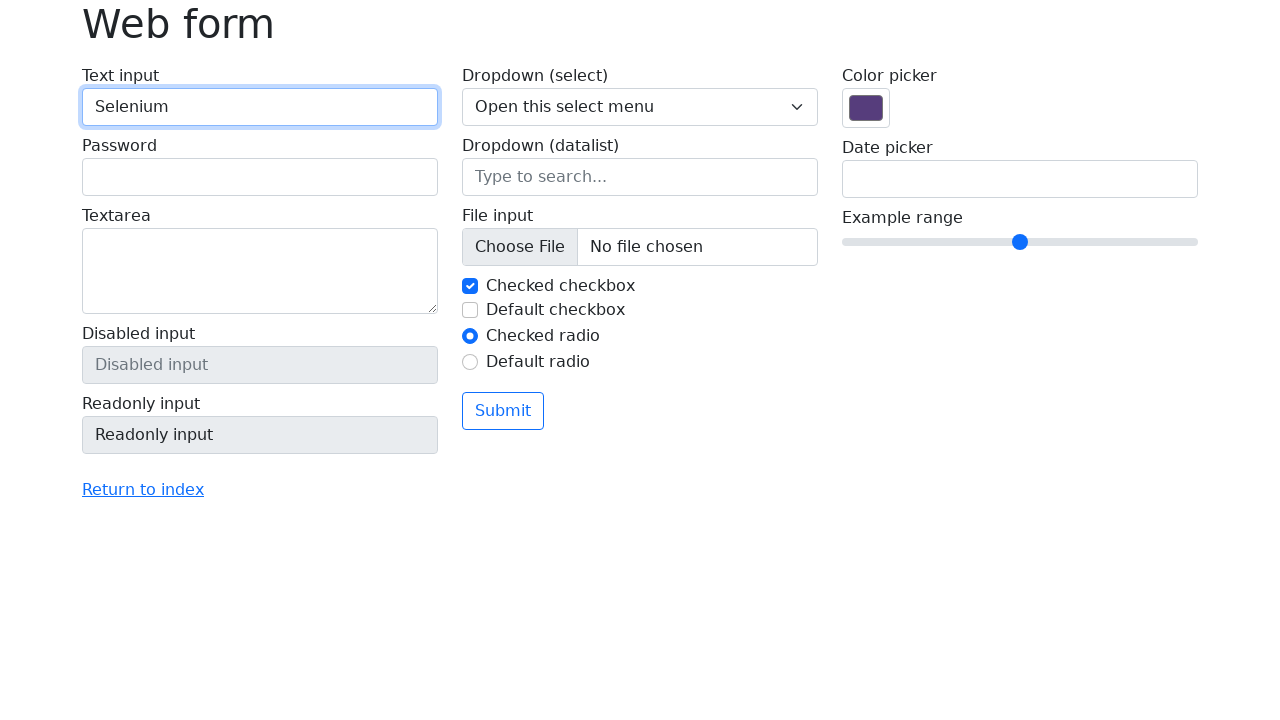

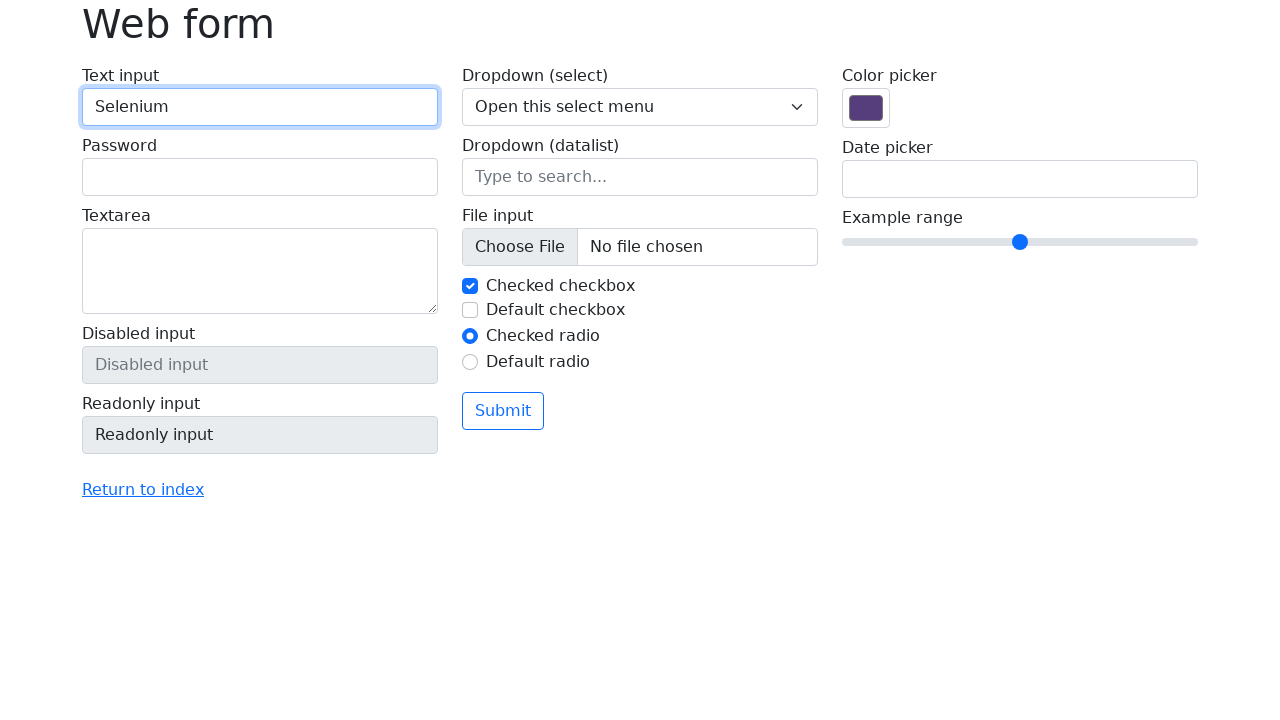